Tests JavaScript alert popup handling by triggering an alert and accepting it, then verifying the page title remains correct.

Starting URL: https://automationtesting.co.uk/popups.html

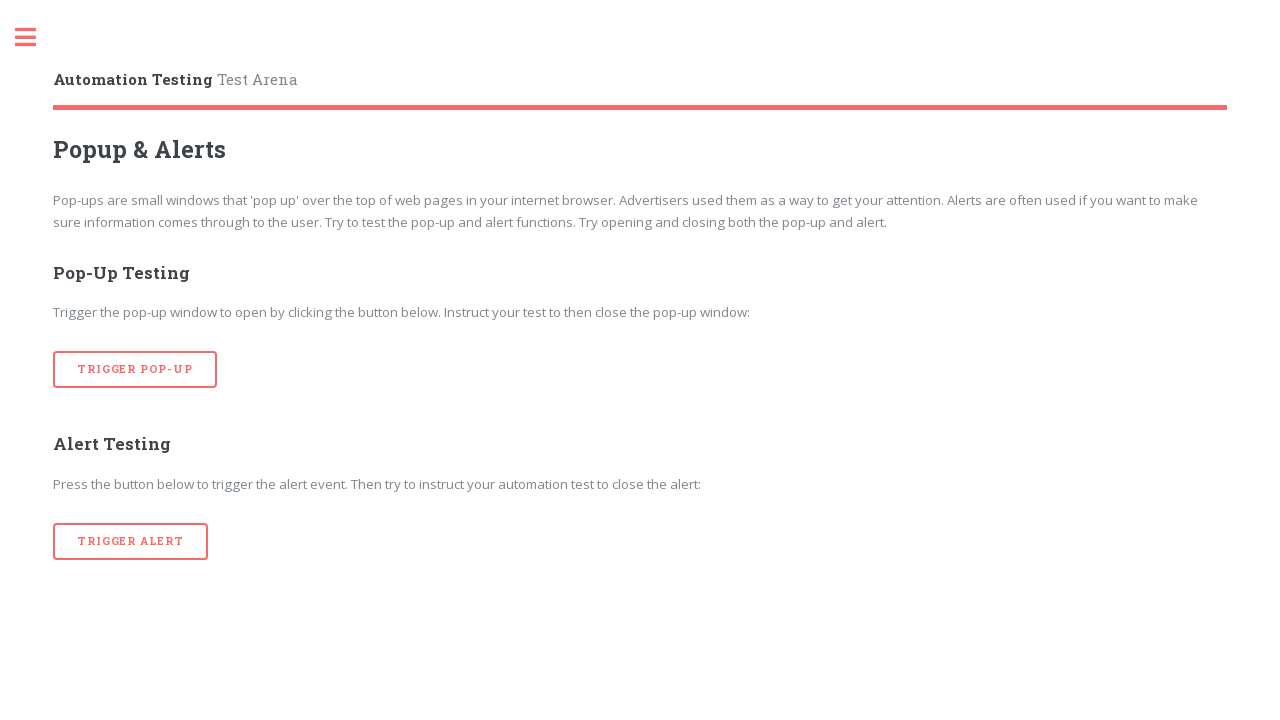

Clicked button to trigger alert popup at (131, 541) on button[onclick='alertTrigger()']
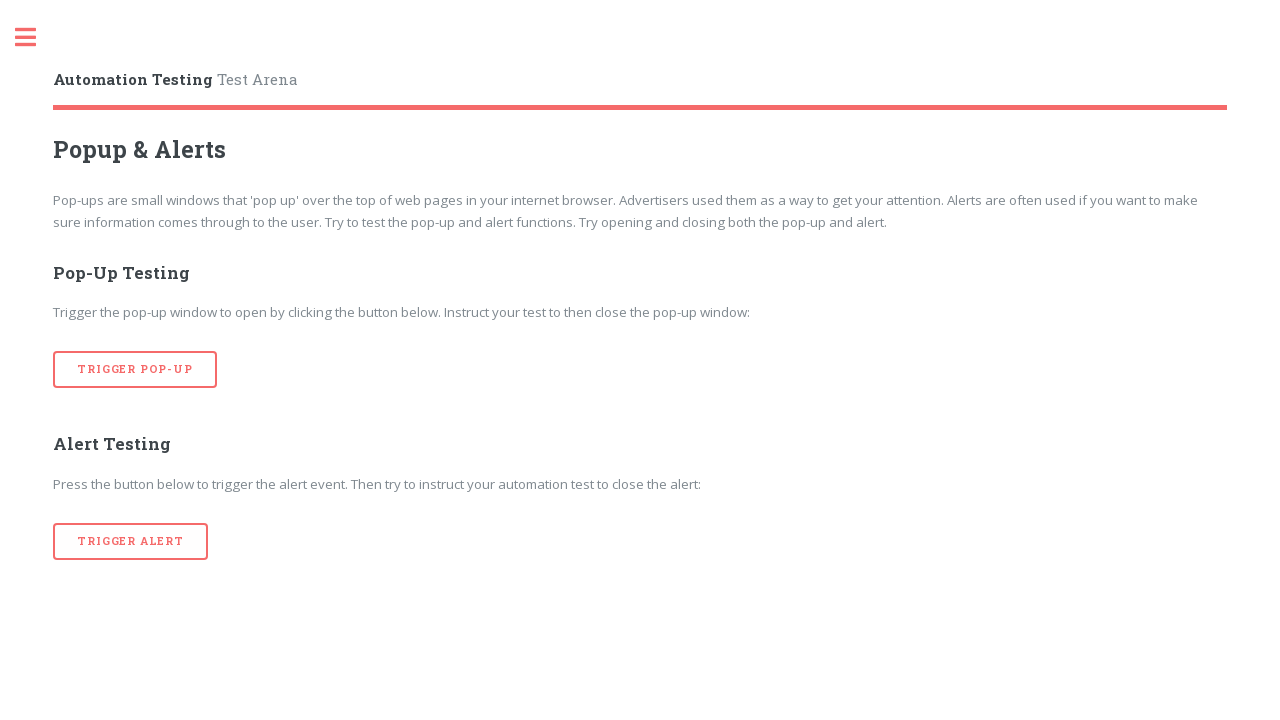

Set up dialog handler to accept alerts
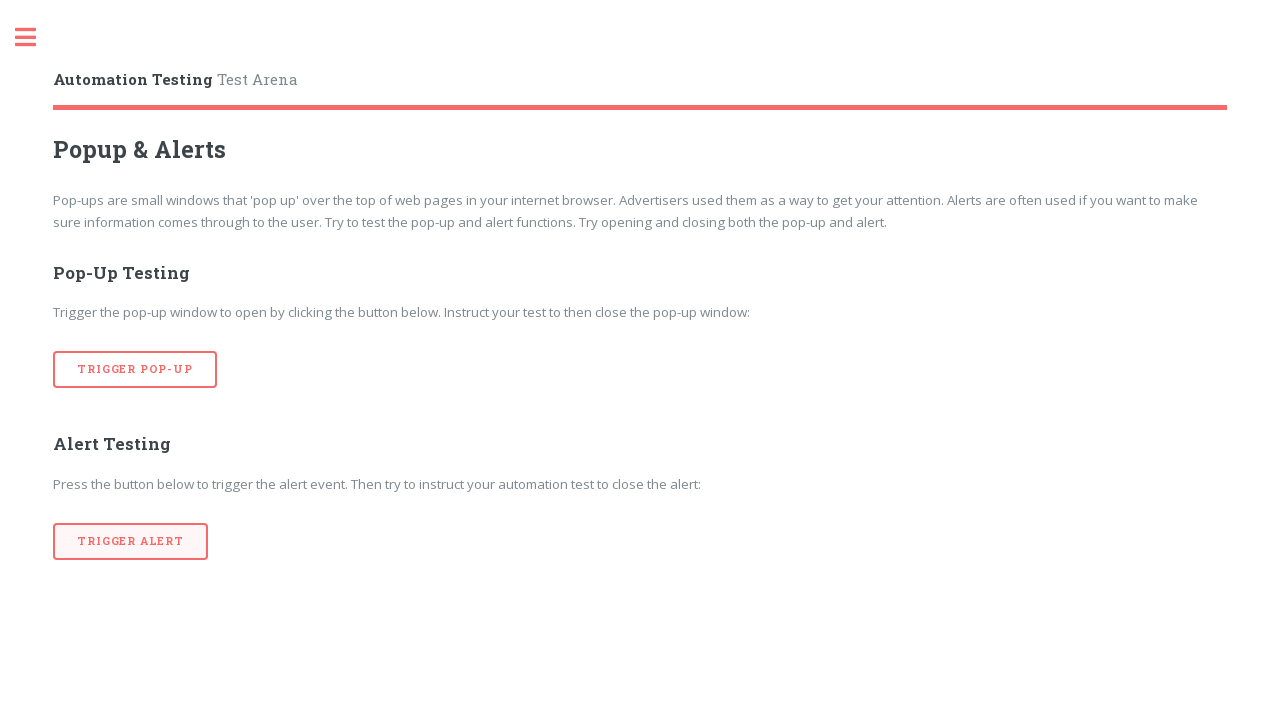

Verified page title is 'Pop Ups'
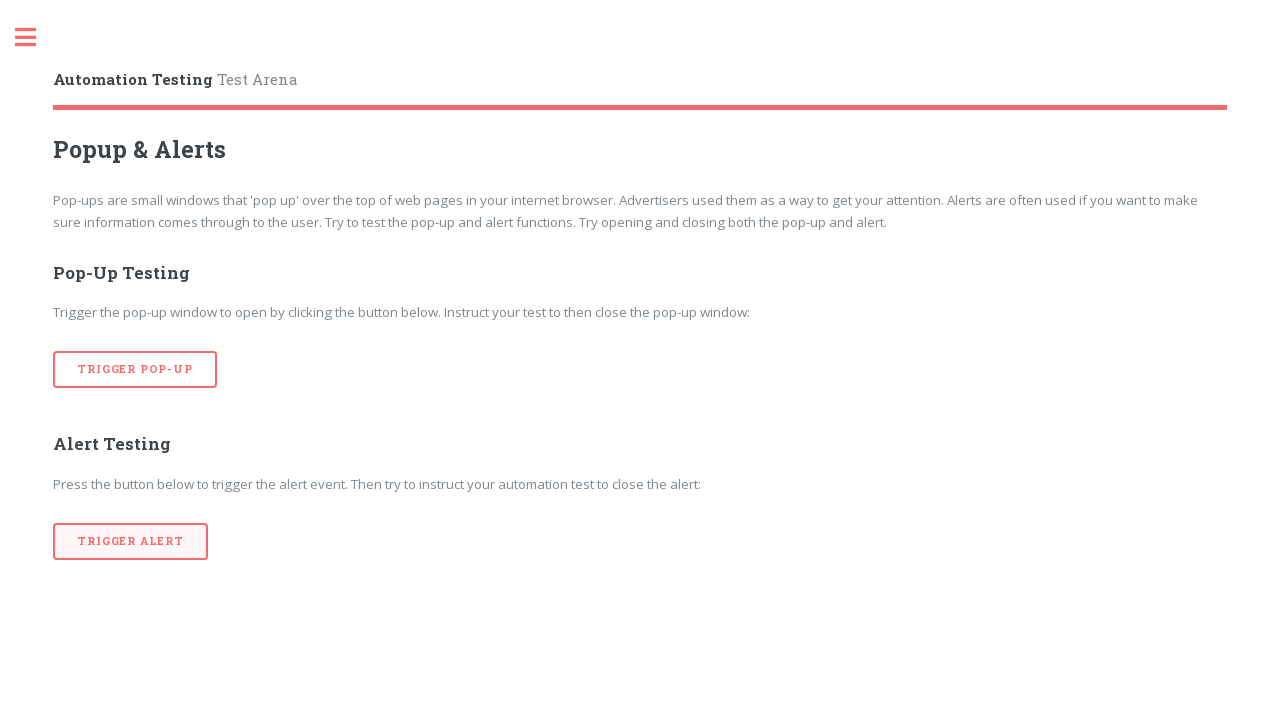

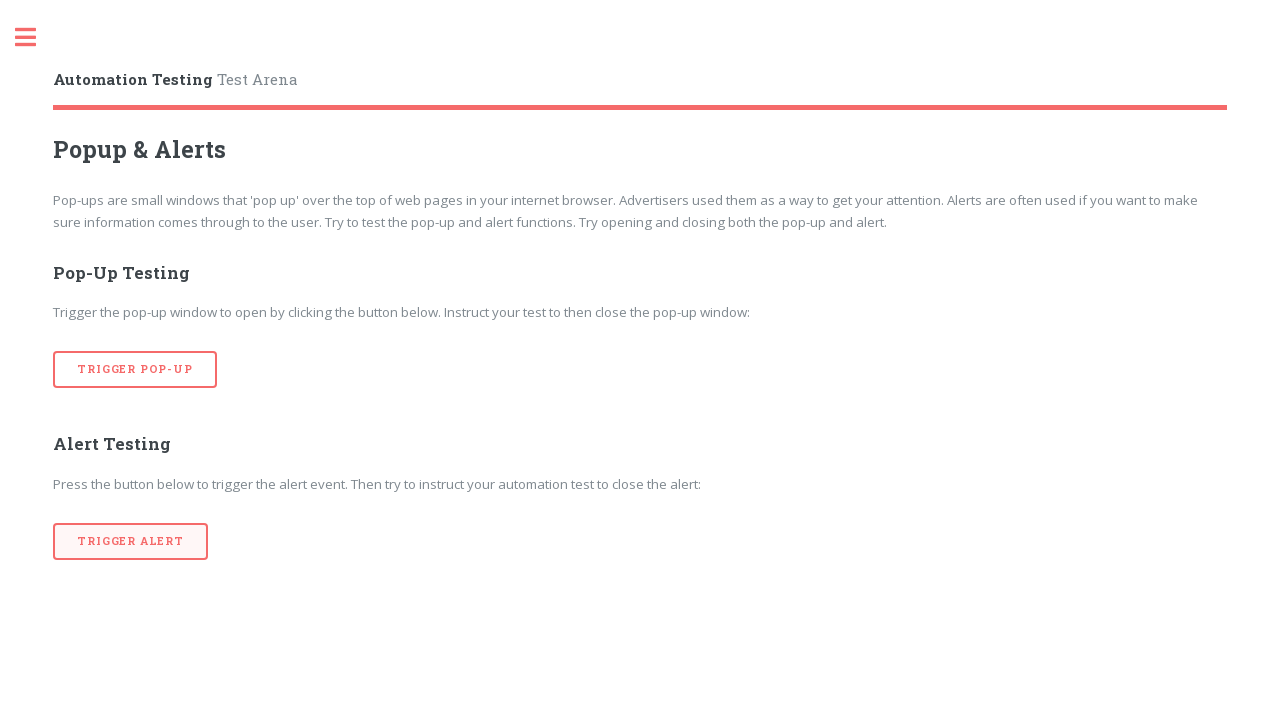